Tests the autosuggest dropdown functionality by typing a partial search term and then clicks on a date picker element on a flight booking practice page

Starting URL: https://rahulshettyacademy.com/dropdownsPractise/

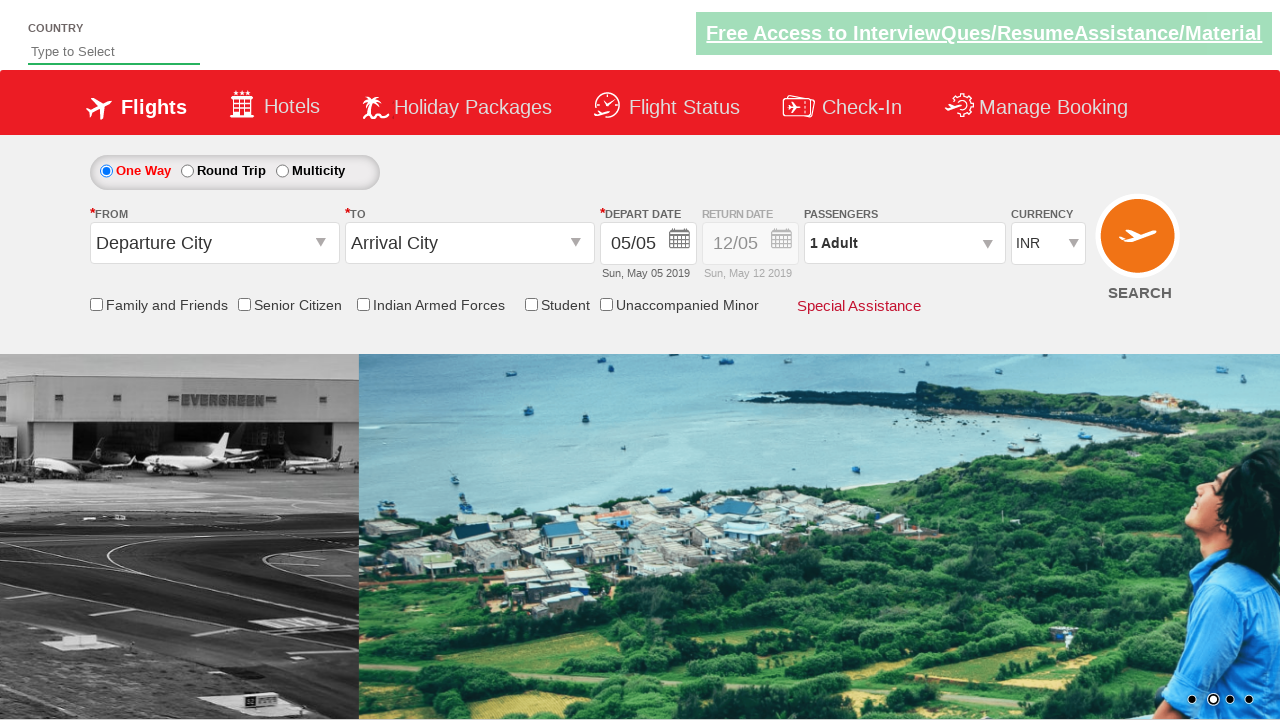

Typed 'ind' into autosuggest field on #autosuggest
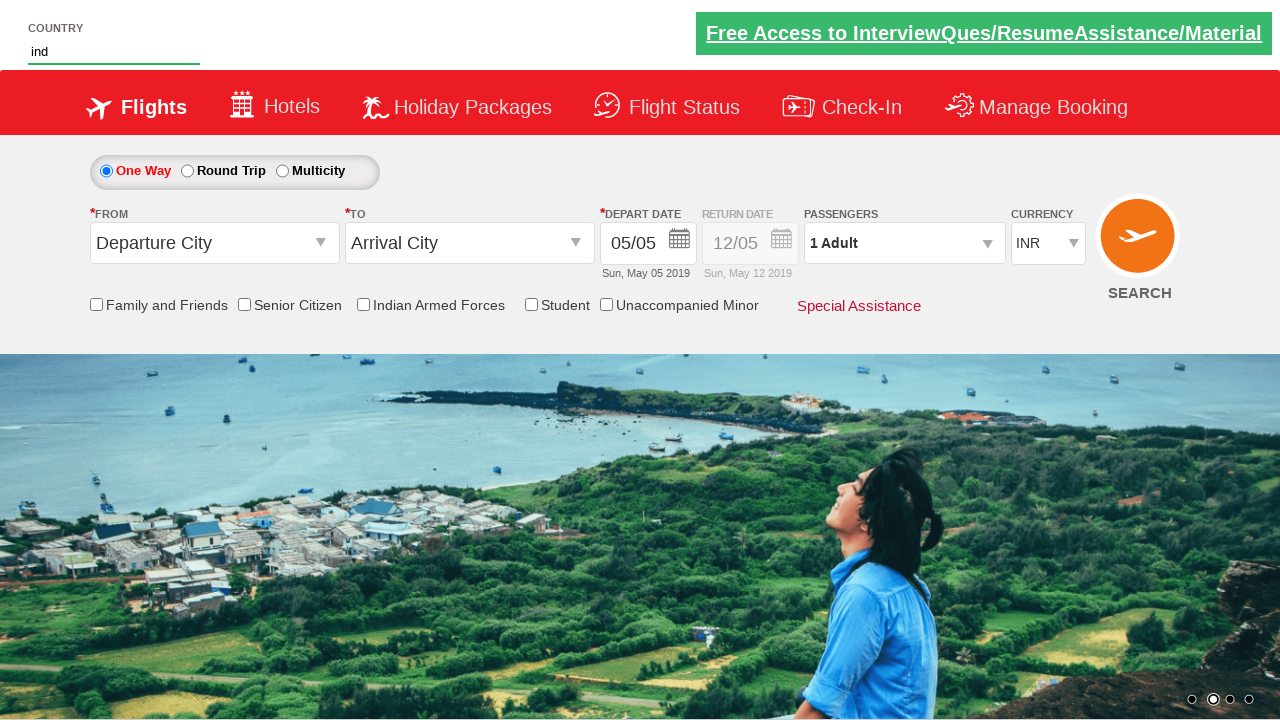

Autosuggest dropdown appeared with matching options
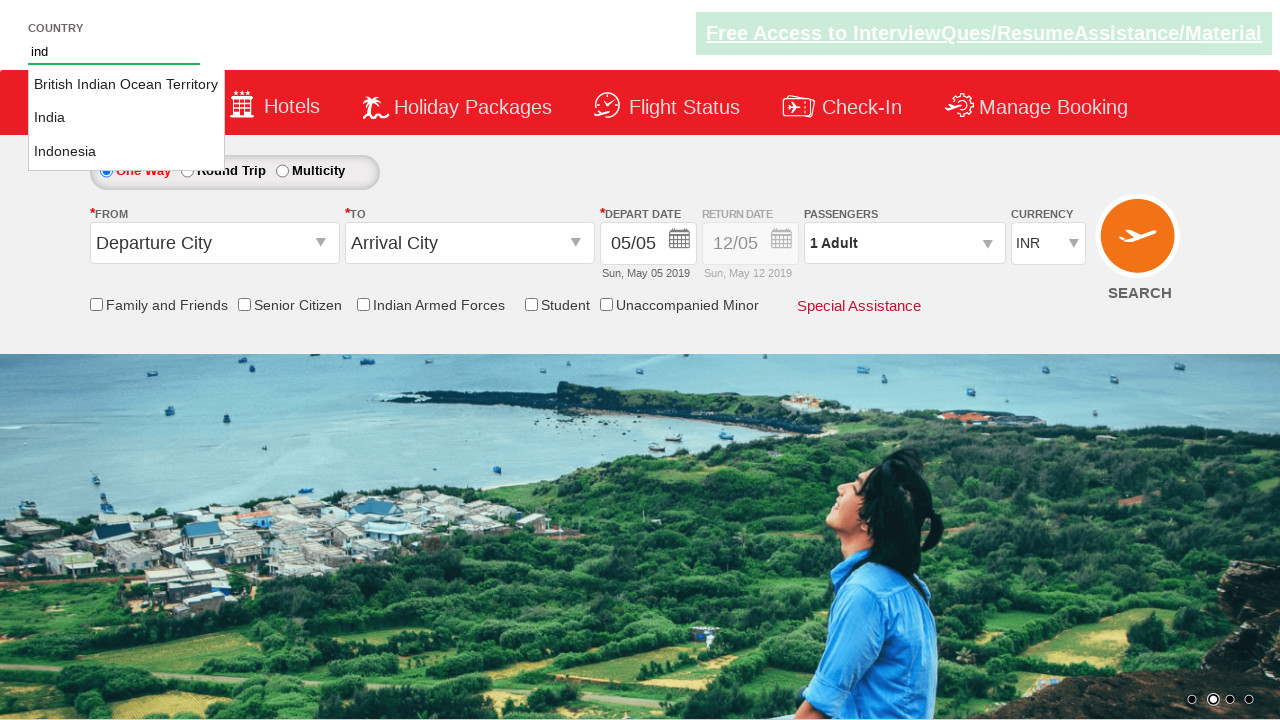

Clicked on date picker element to open calendar at (750, 244) on #ctl00_mainContent_view_date2
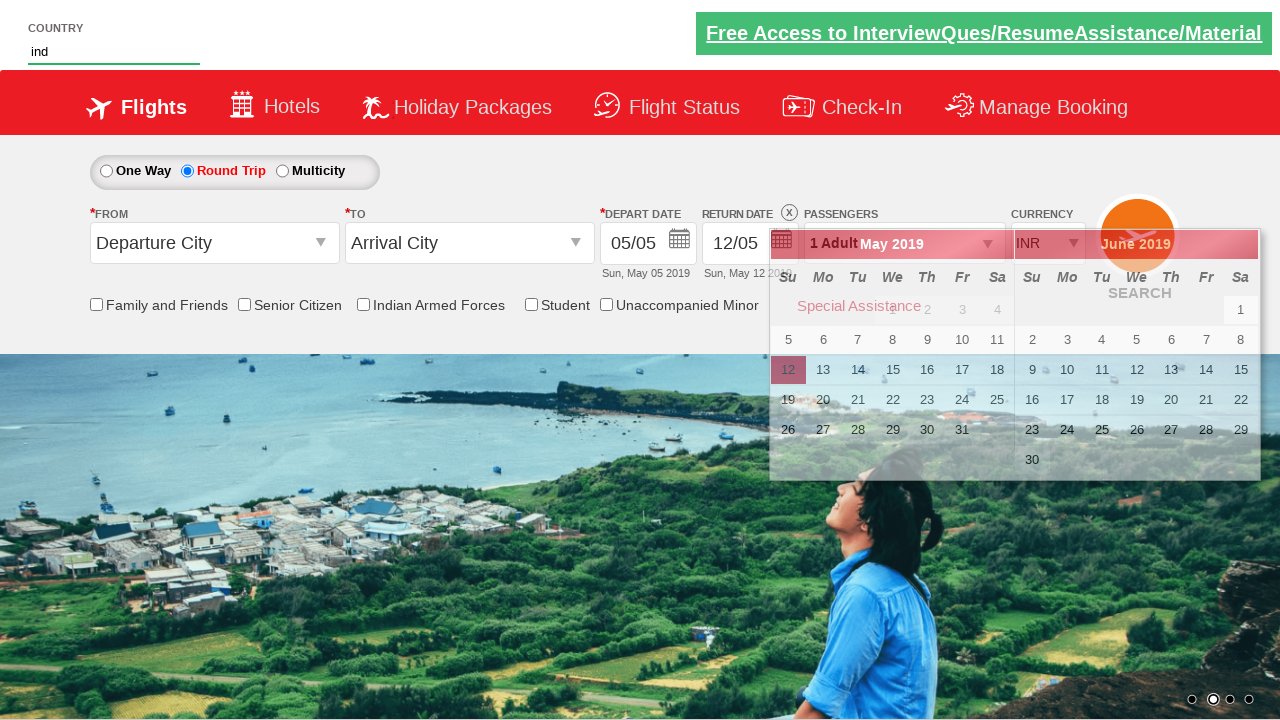

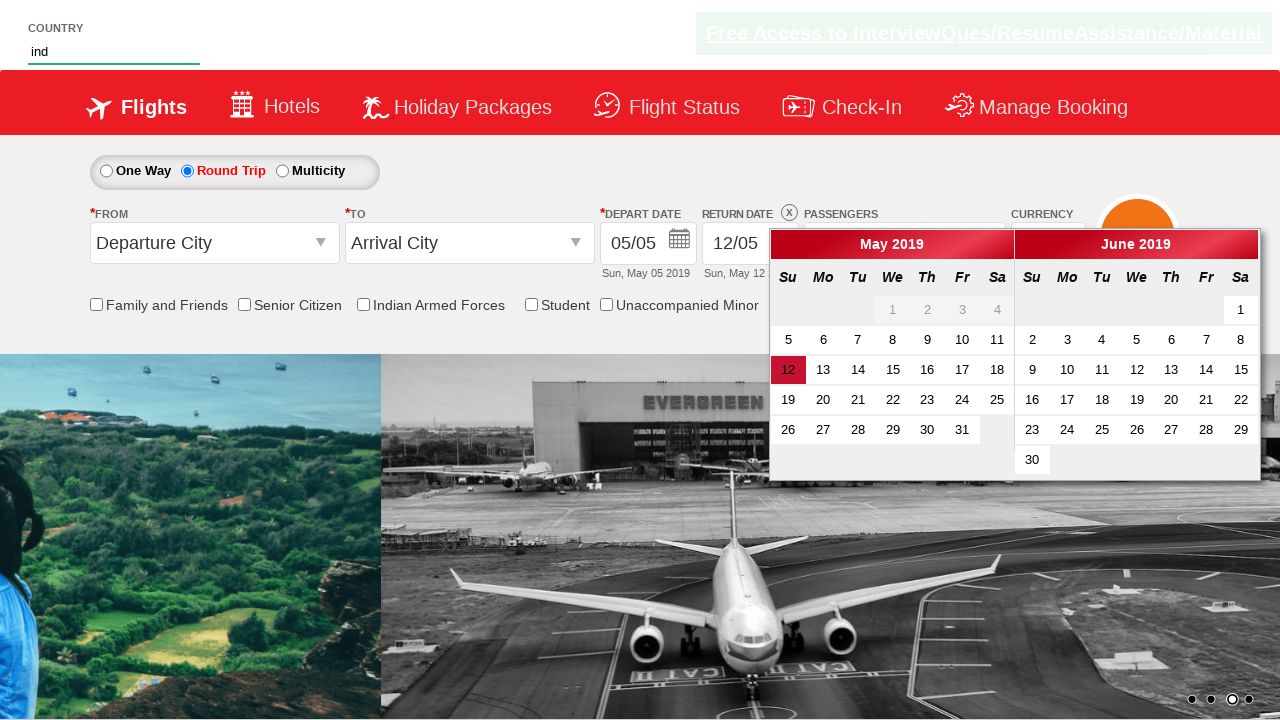